Tests dynamic loading page 2 by clicking start button and checking for Hello World text (without wait - demonstrates failure case)

Starting URL: http://the-internet.herokuapp.com/dynamic_loading/2

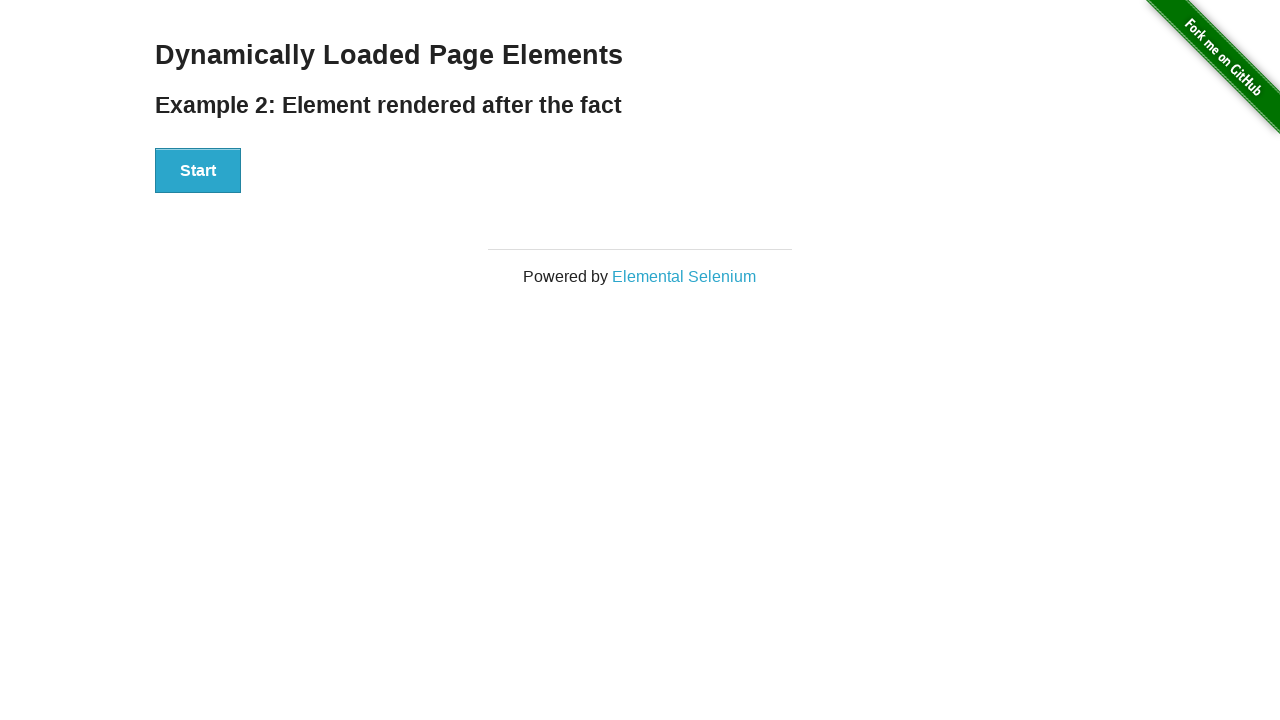

Clicked start button to trigger dynamic content loading at (198, 171) on #start button
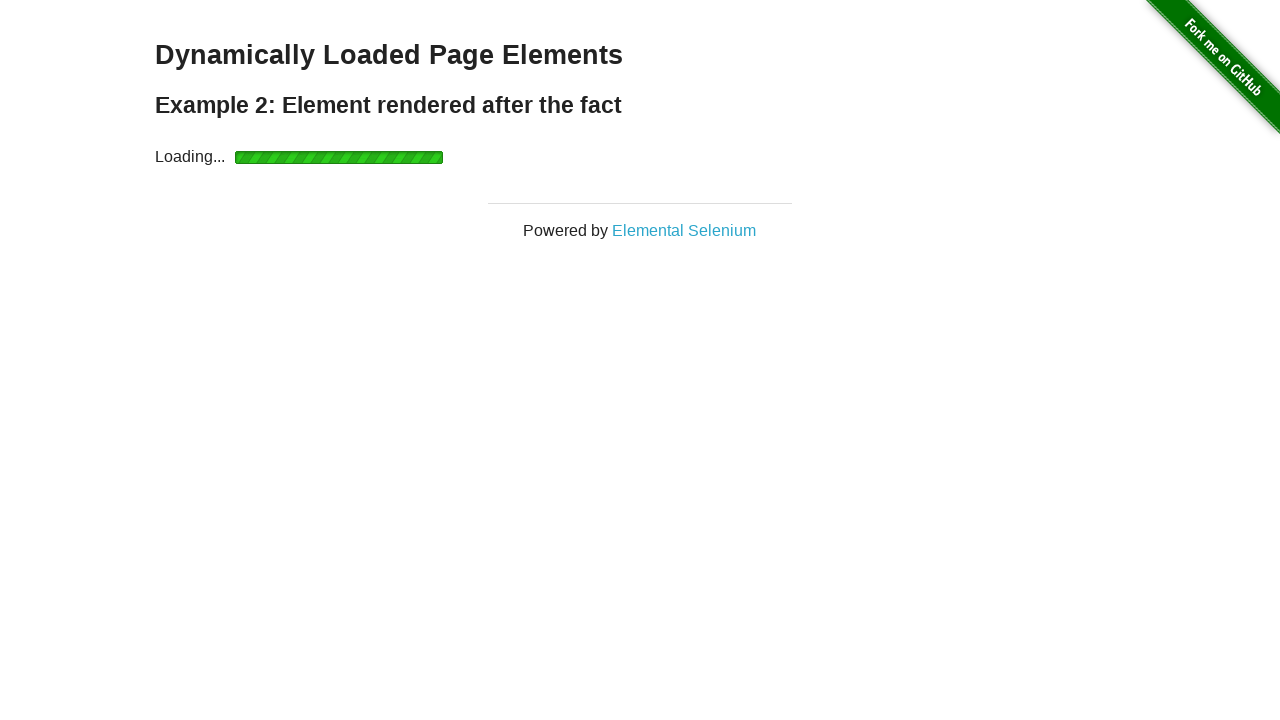

Located finish element
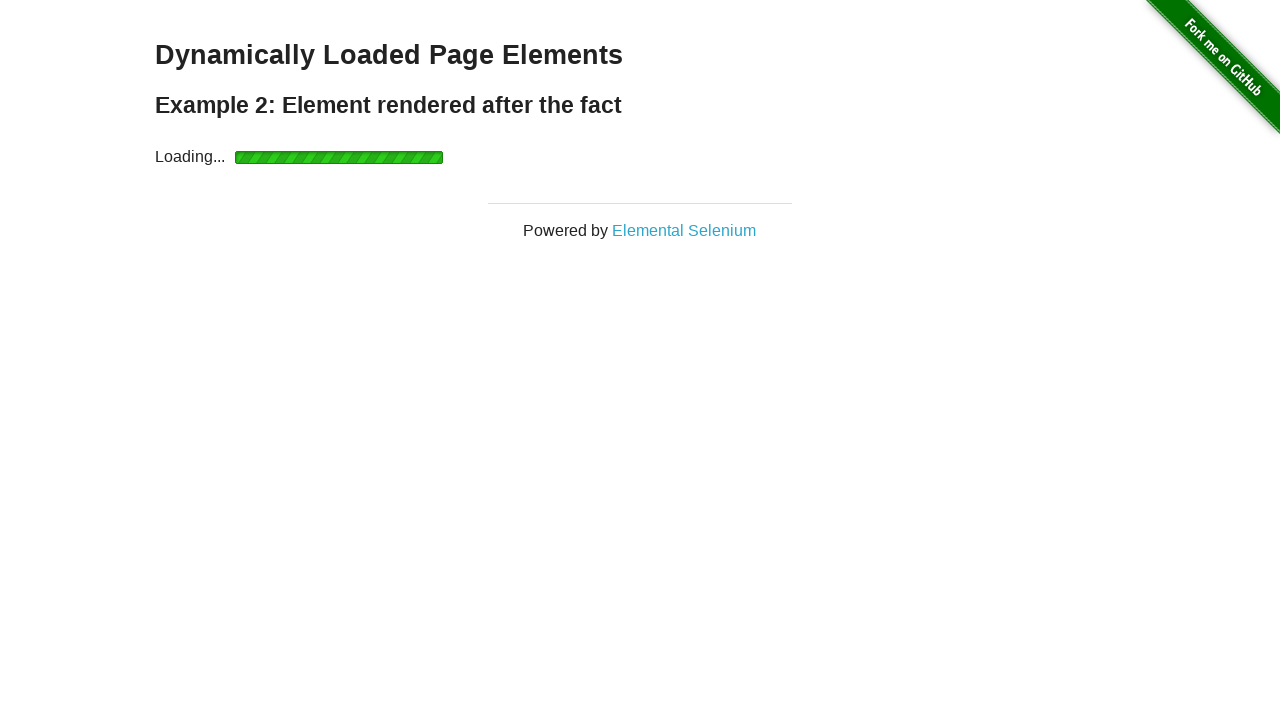

Checked if finish element is visible (will fail as element doesn't exist yet)
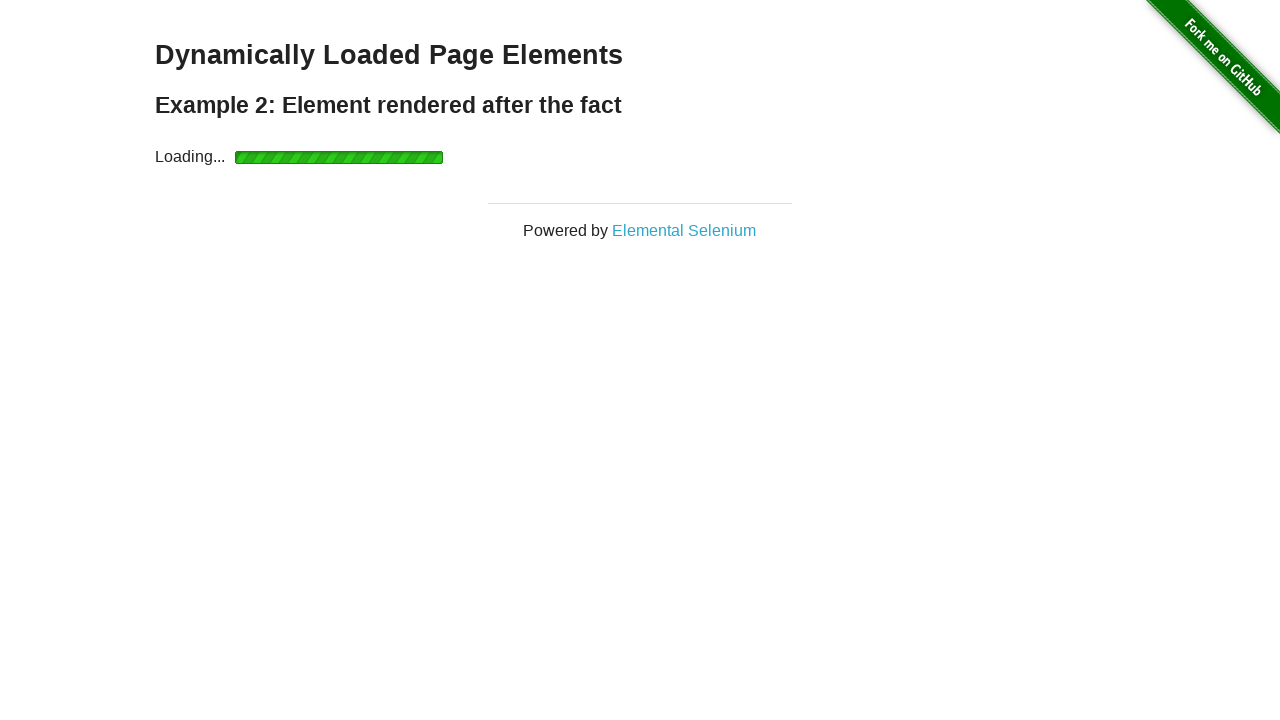

Verified finish element contains 'Hello World!' text
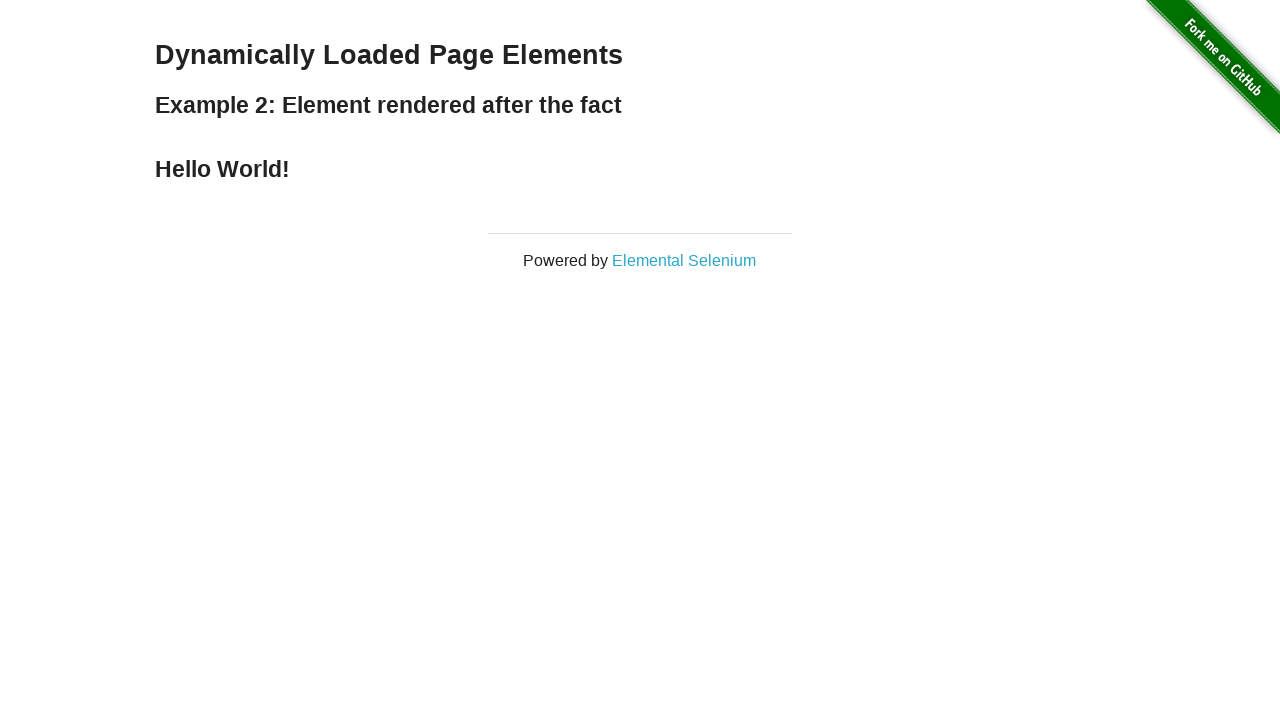

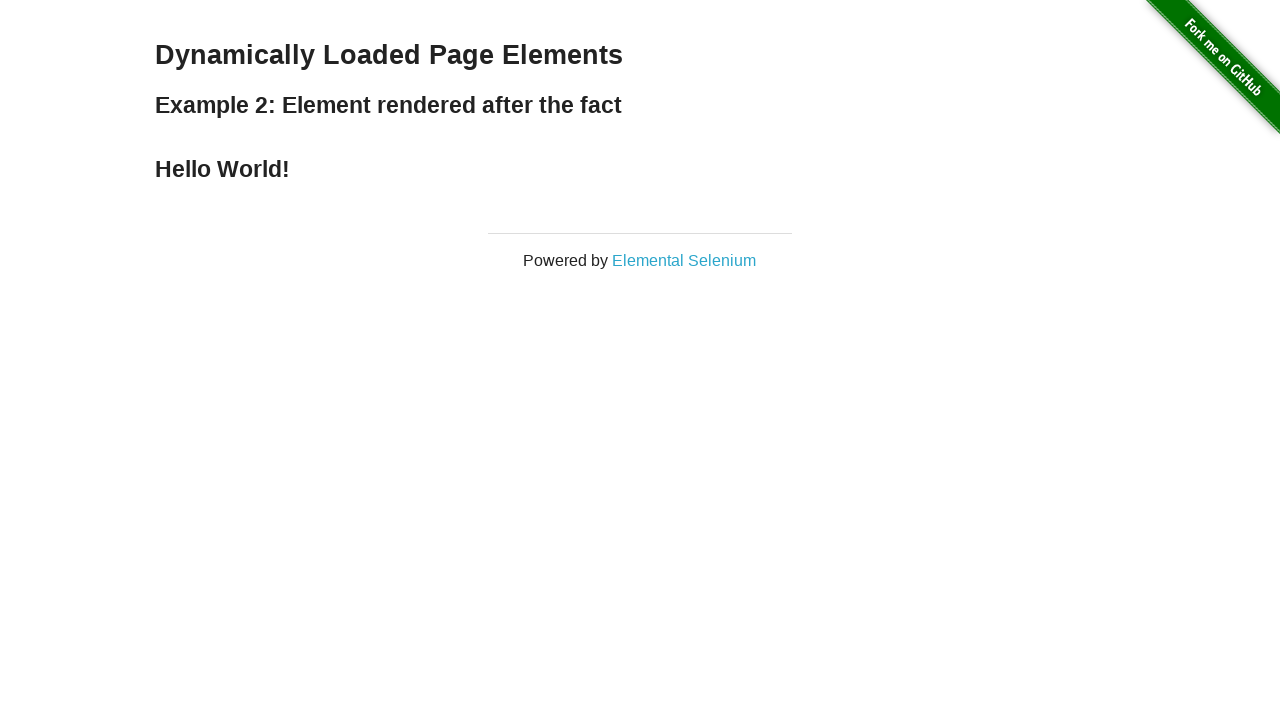